Navigates to a YouTube channel page and clicks on a video thumbnail to play a video

Starting URL: https://www.youtube.com/c/DonutMediaTV

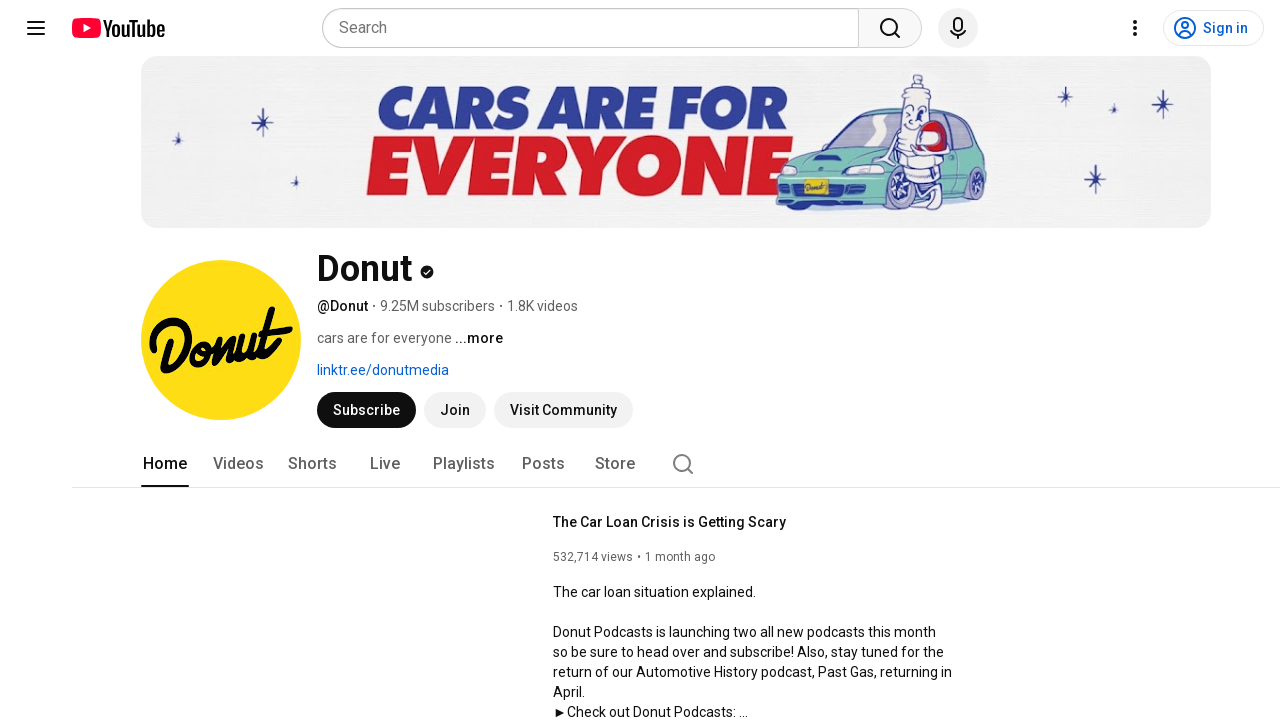

Navigated to DonutMediaTV YouTube channel
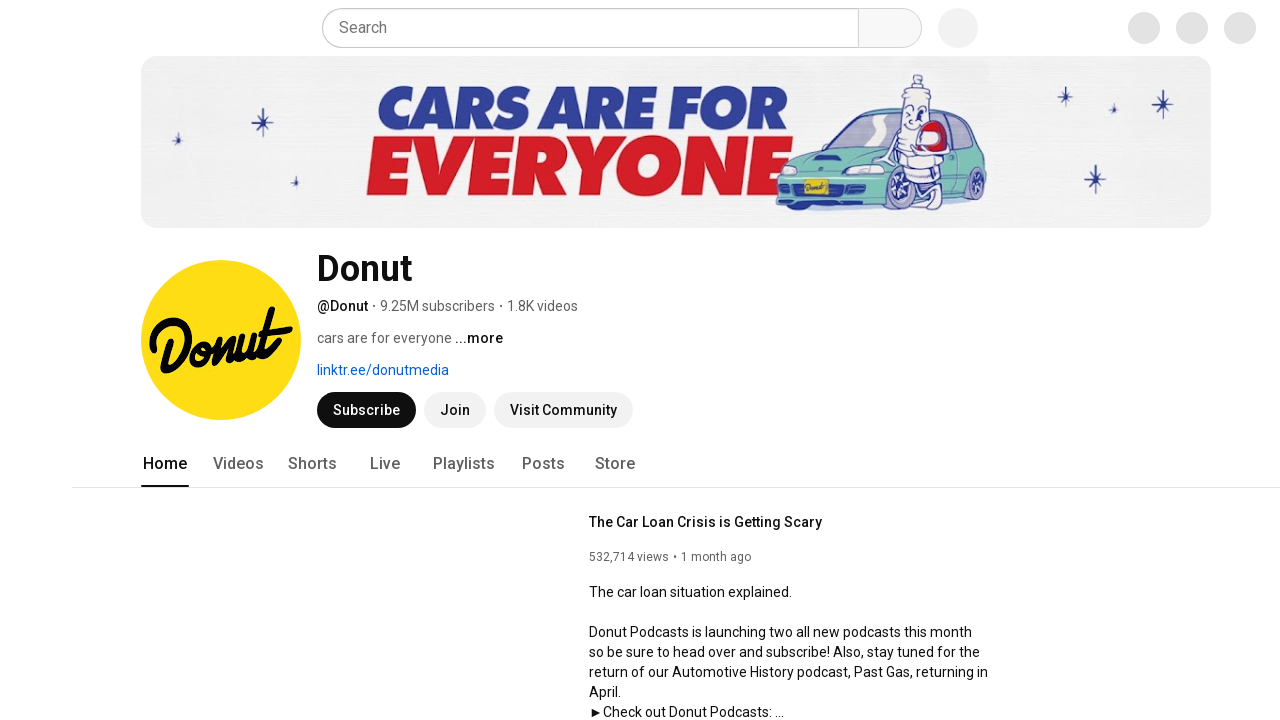

Video thumbnails loaded on the channel page
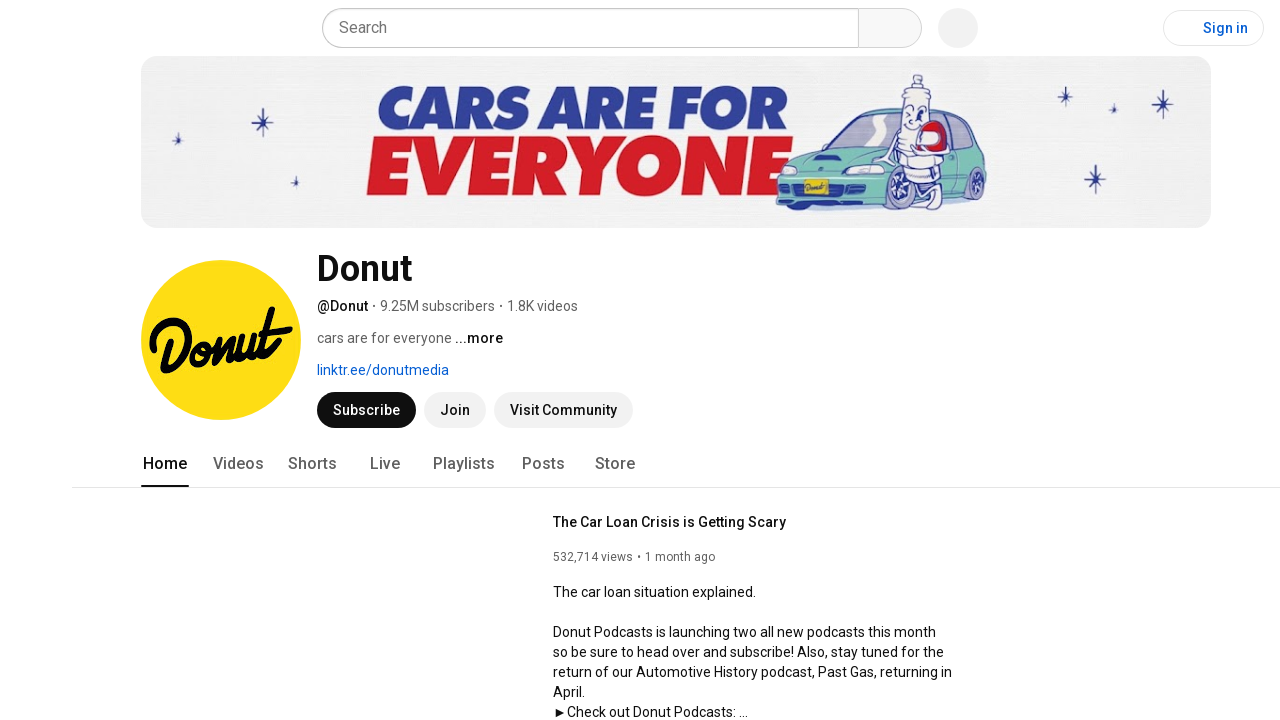

Clicked on the first video thumbnail to play video at (210, 360) on #thumbnail
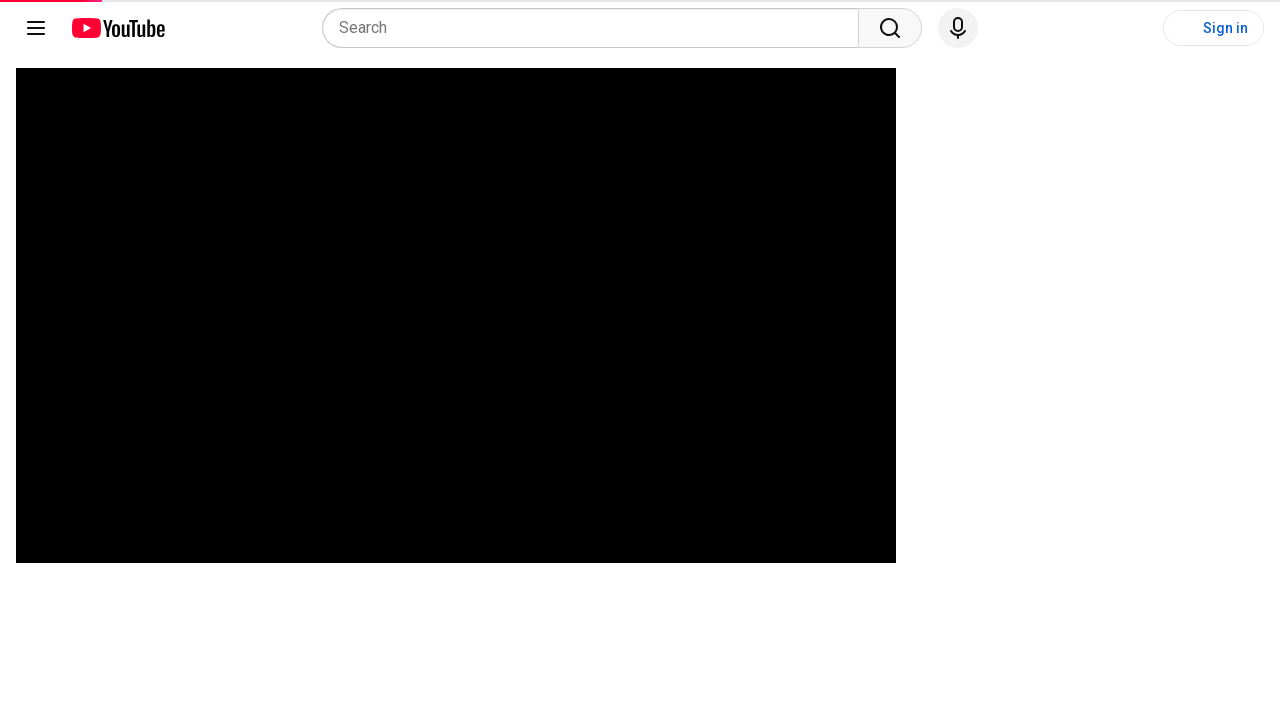

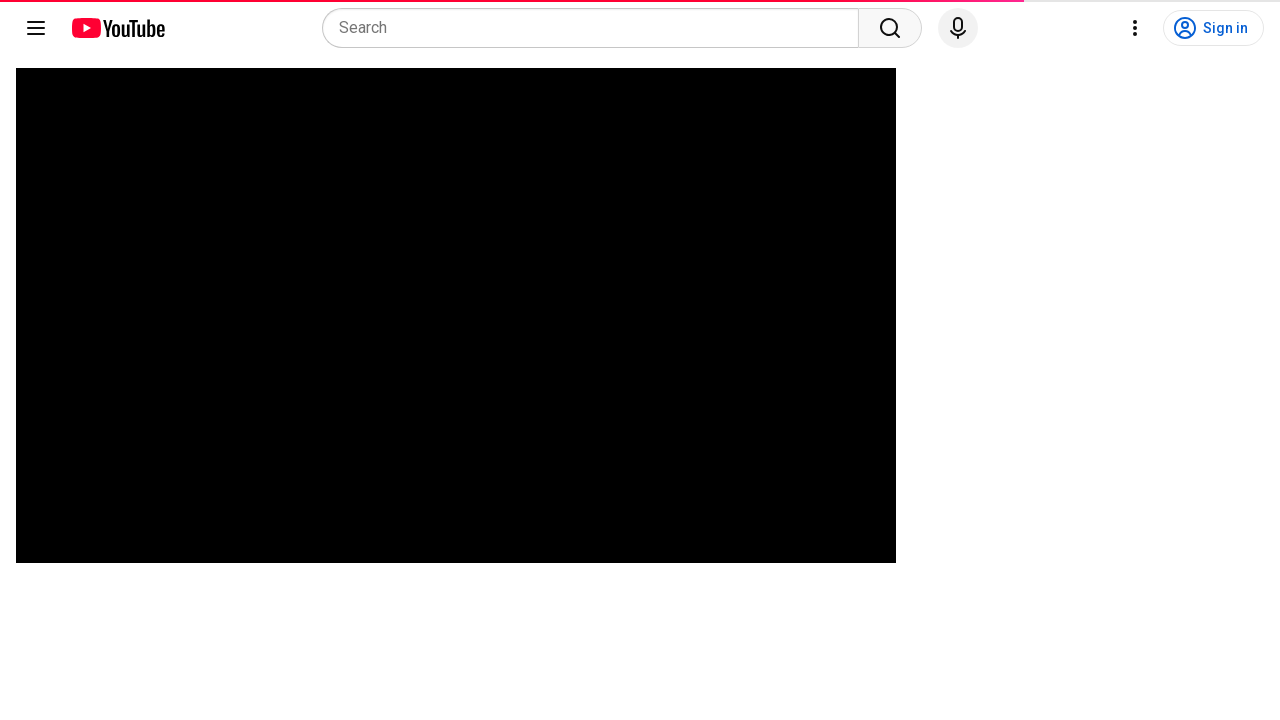